Tests CSS selector locators on a practice automation website by filling a name input field using various CSS selector strategies

Starting URL: https://testautomationpractice.blogspot.com/

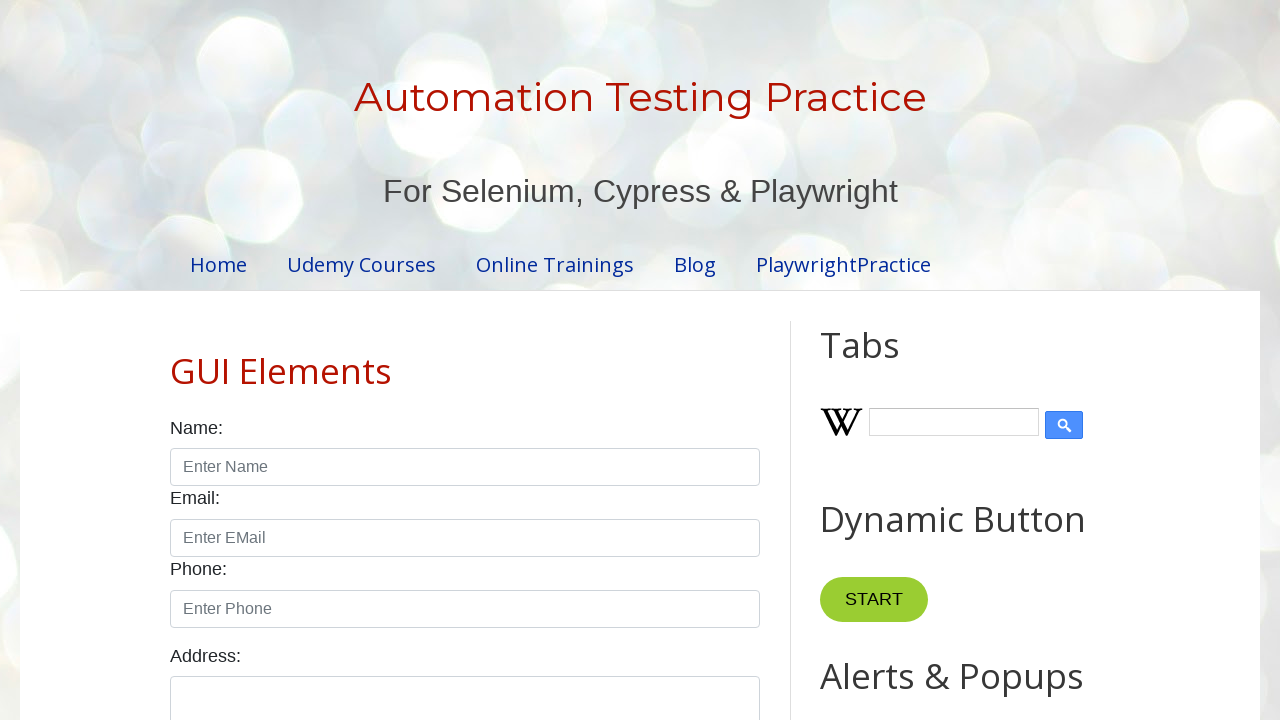

Filled name field with 'JohnDoe42' using CSS id selector on #name
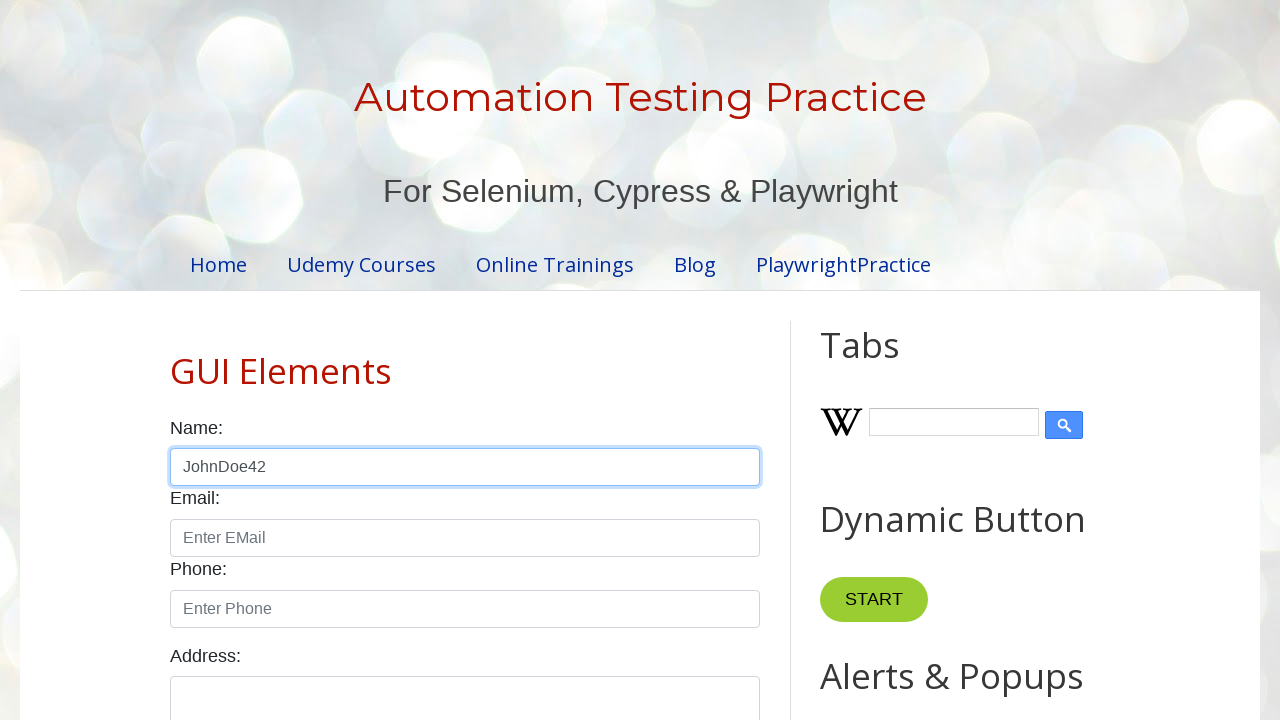

Verified name field is present and loaded
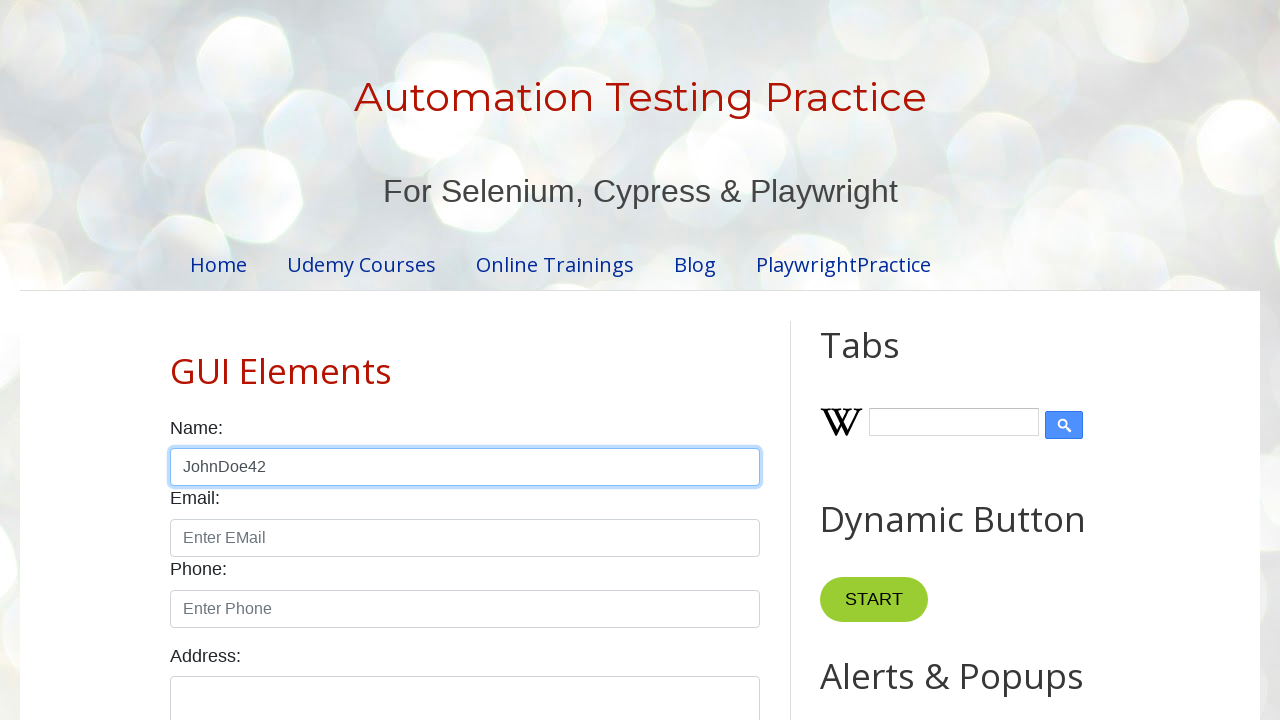

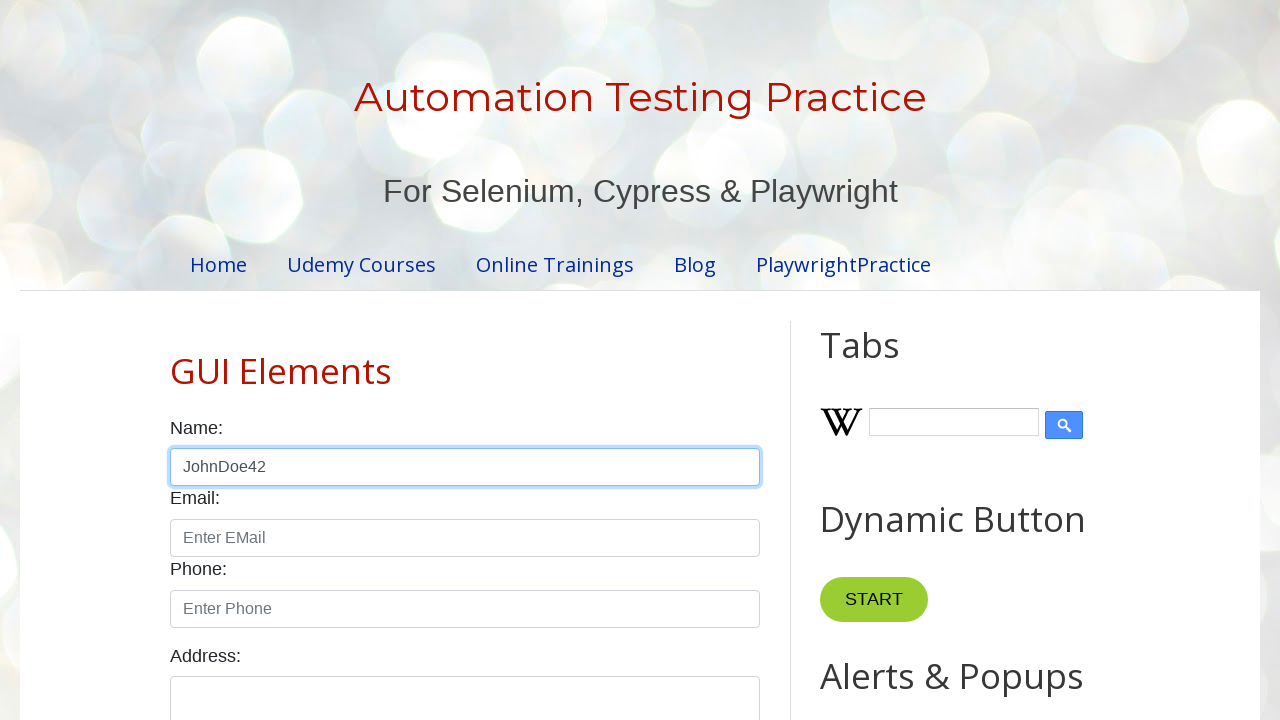